Navigates to the Rahul Shetty Academy automation practice page and clicks all checkboxes on the page to verify checkbox interaction functionality.

Starting URL: https://www.rahulshettyacademy.com/AutomationPractice/

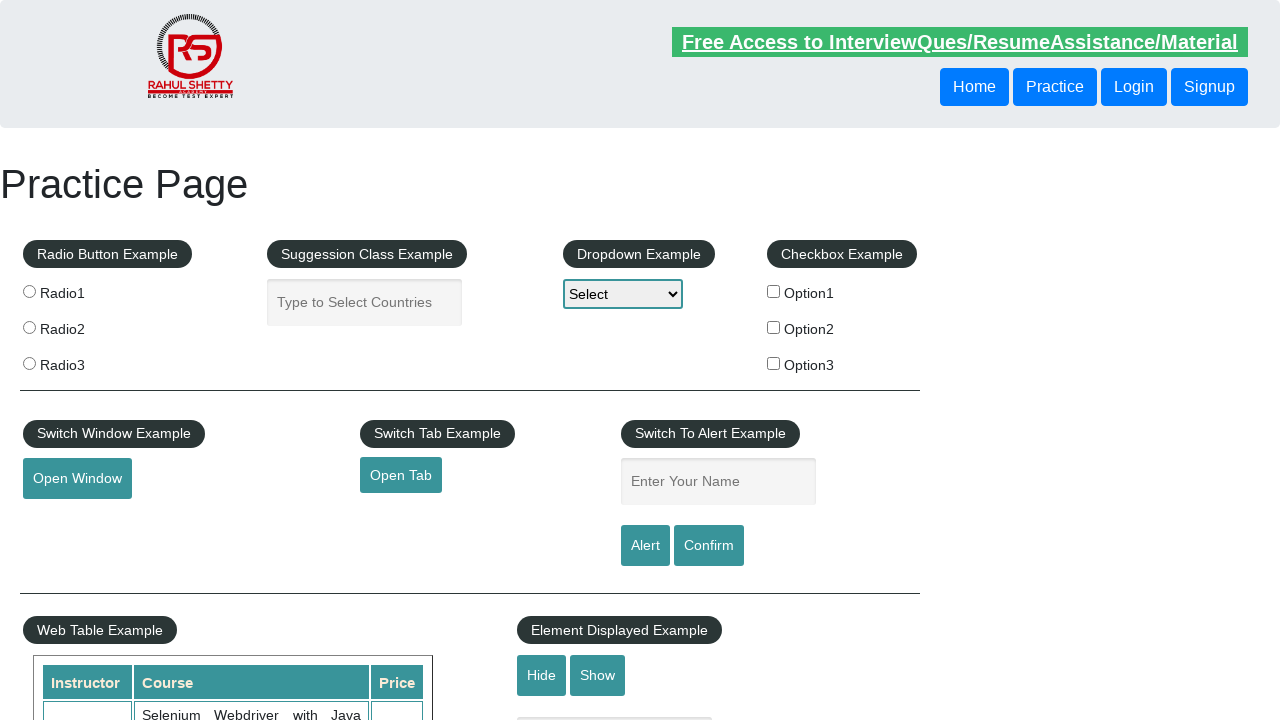

Navigated to Rahul Shetty Academy automation practice page
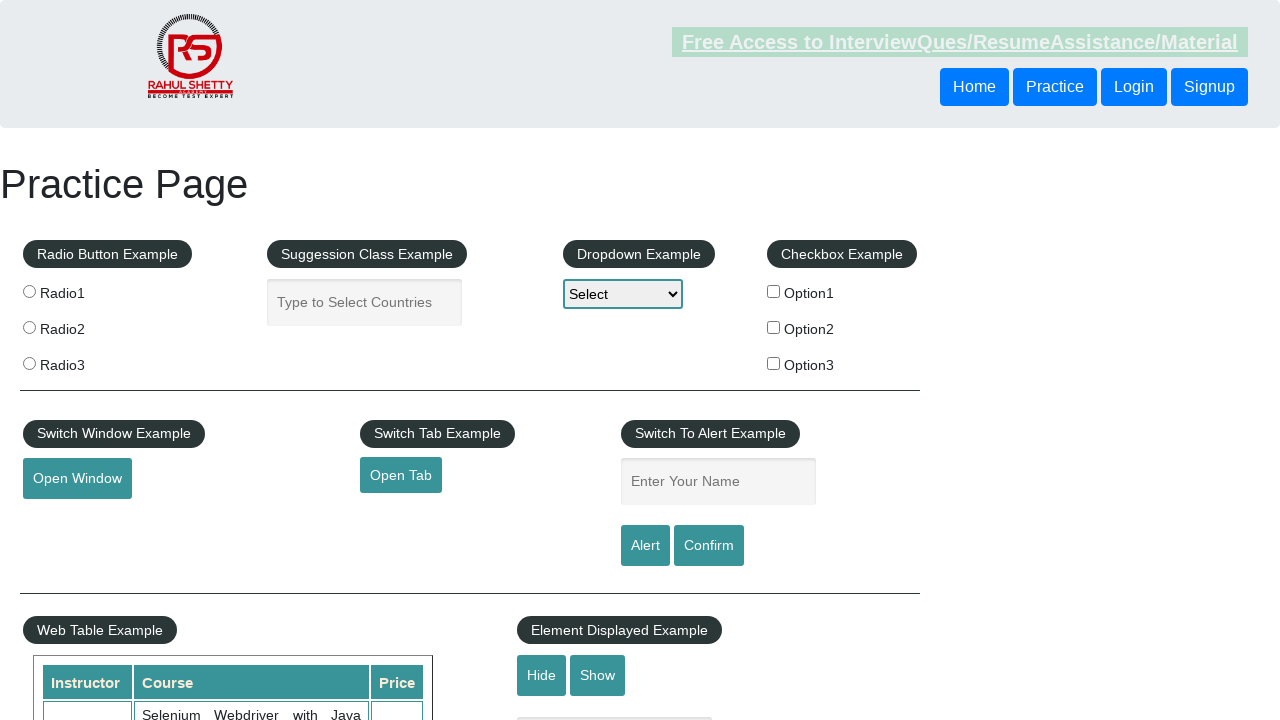

Checkboxes loaded on the page
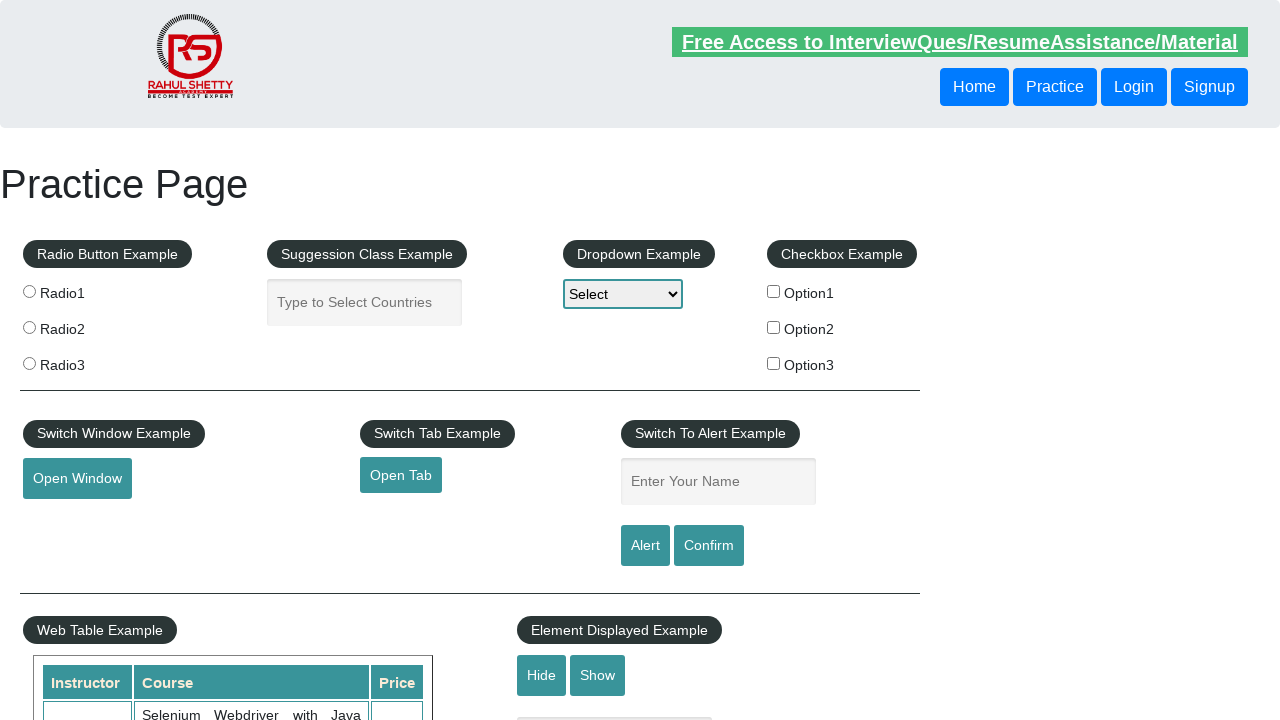

Located all checkboxes on the page
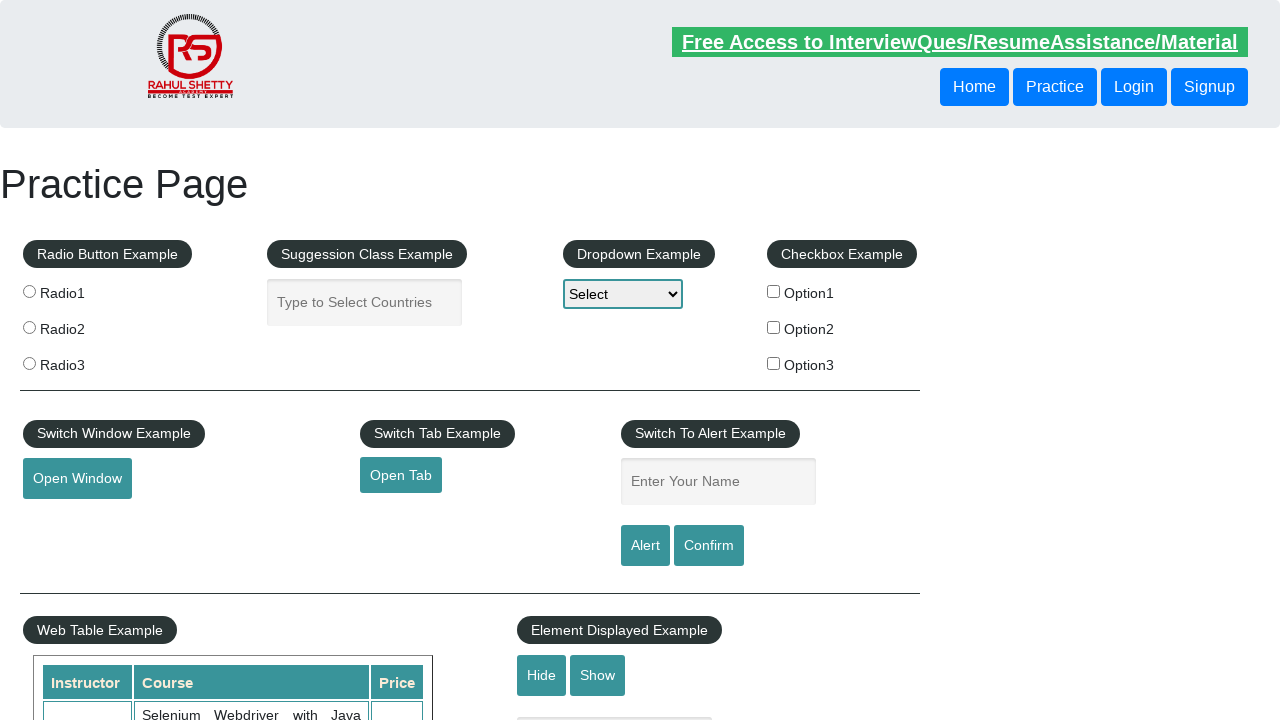

Found 3 checkboxes to interact with
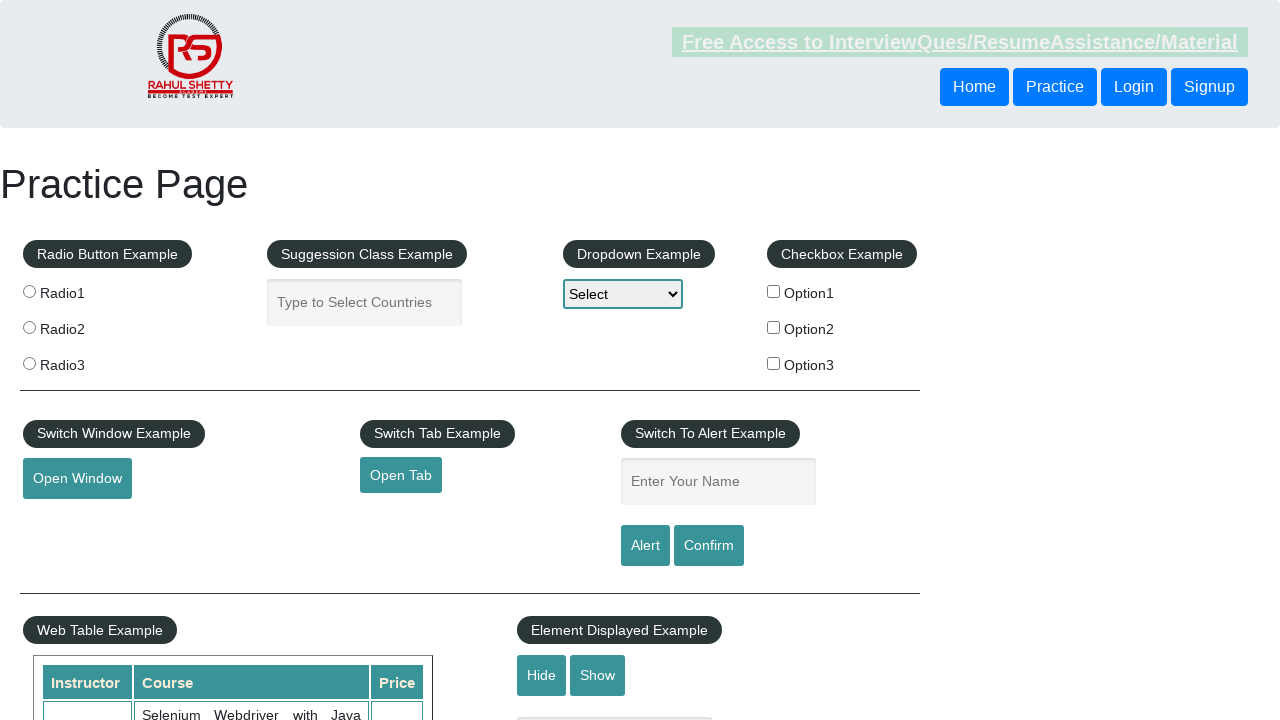

Clicked checkbox 1 of 3 at (774, 291) on input[type='checkbox'] >> nth=0
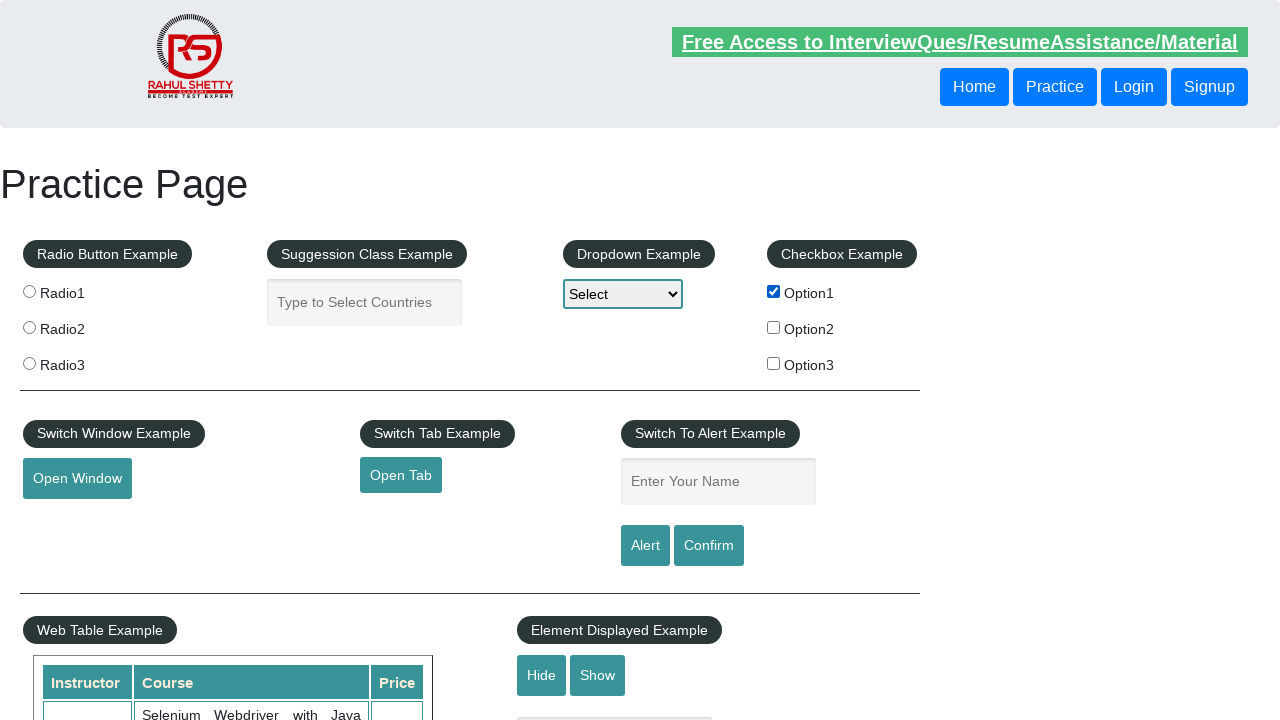

Clicked checkbox 2 of 3 at (774, 327) on input[type='checkbox'] >> nth=1
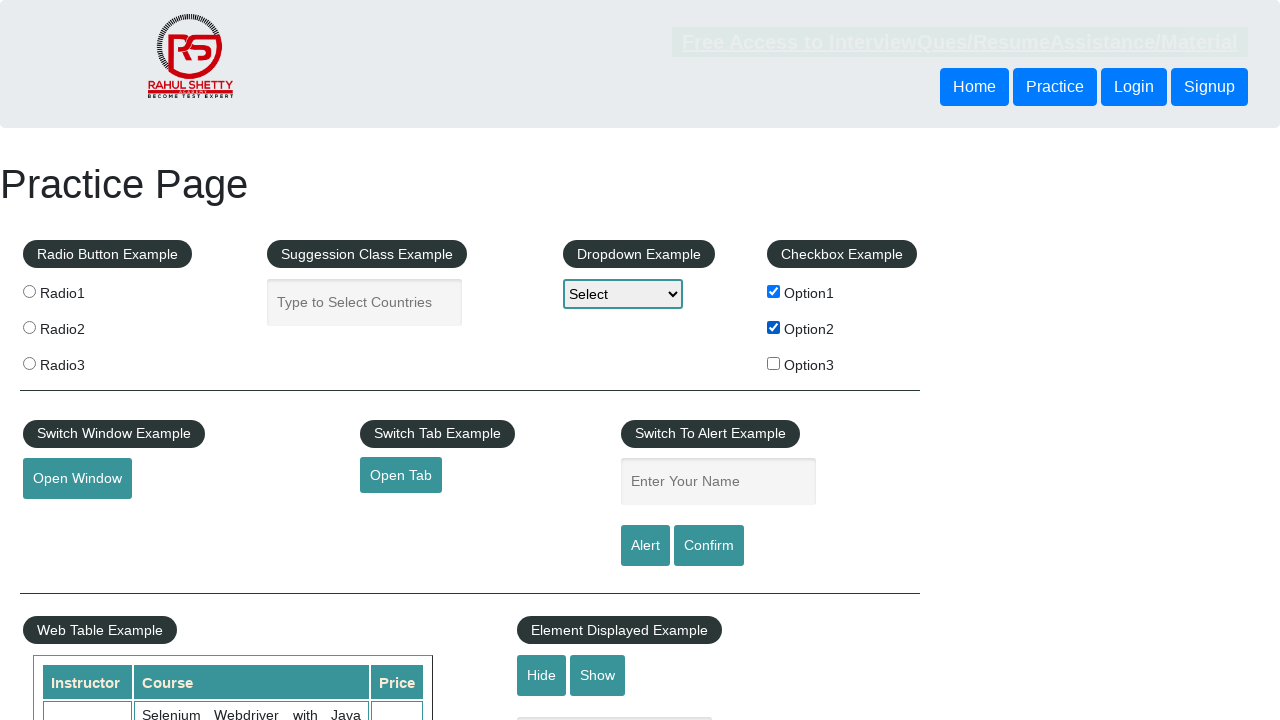

Clicked checkbox 3 of 3 at (774, 363) on input[type='checkbox'] >> nth=2
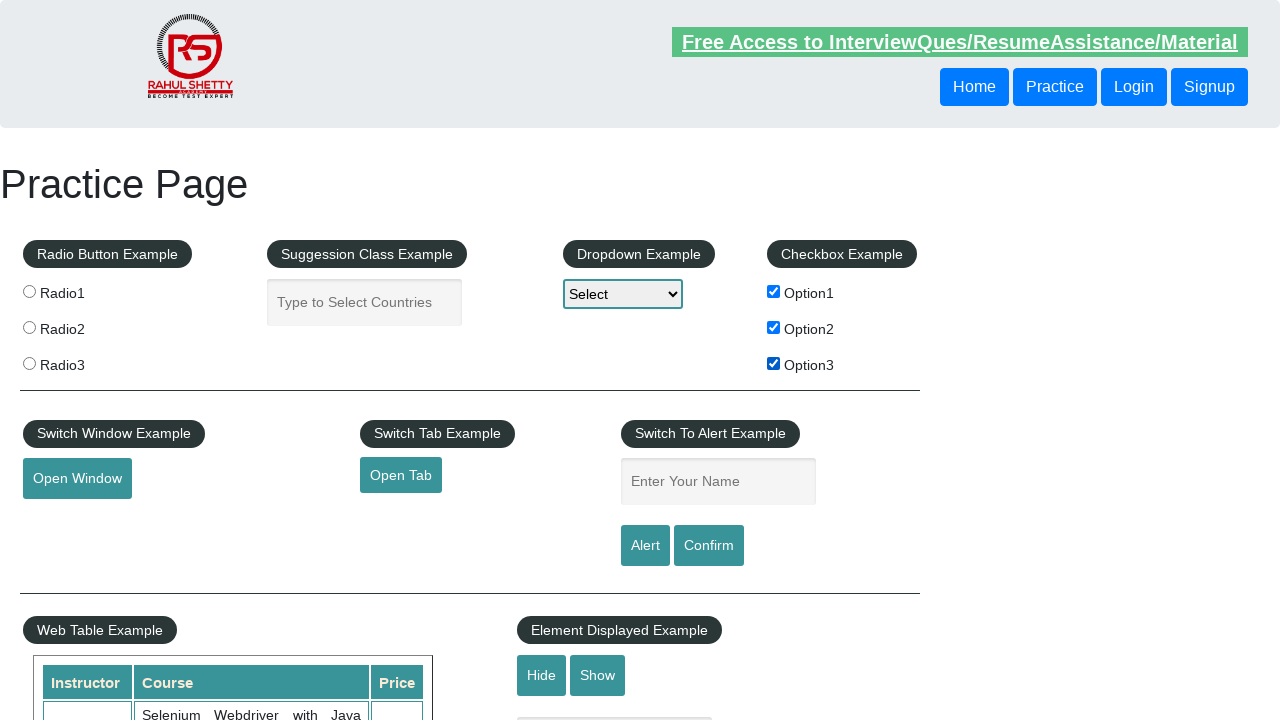

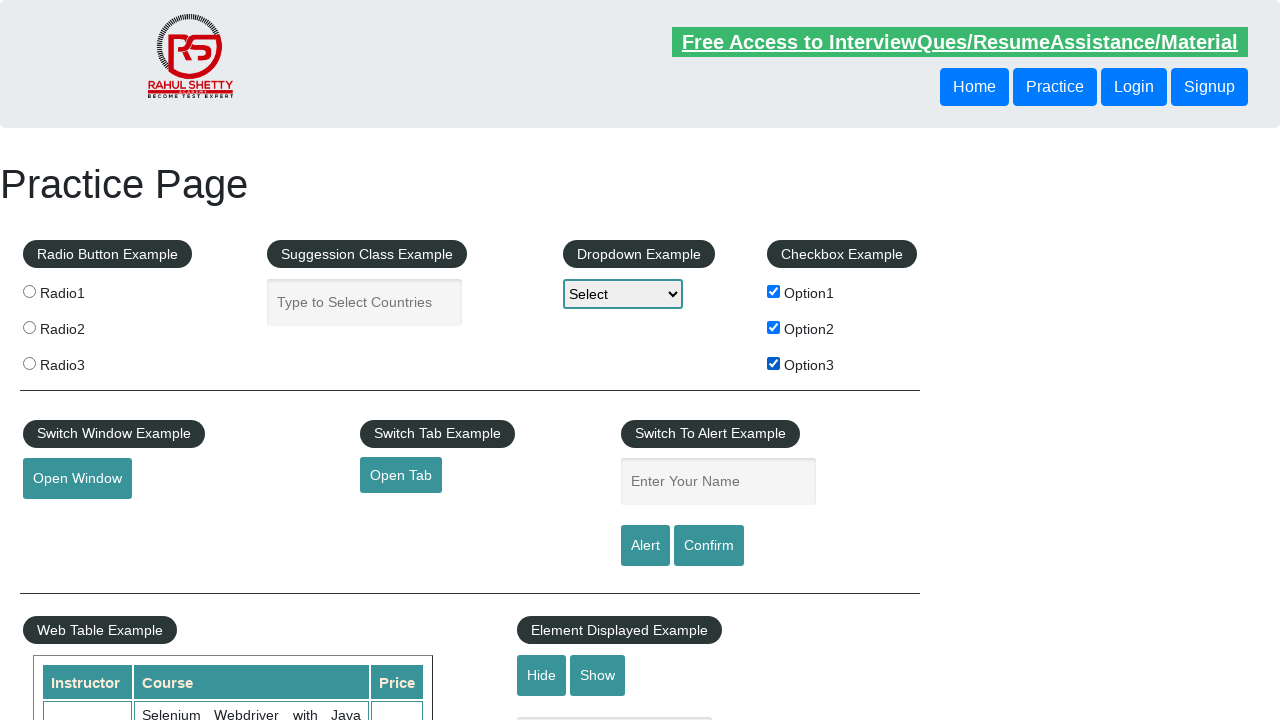